Tests file upload functionality by selecting a file and clicking the submit button on a file upload form.

Starting URL: https://www.automationtesting.co.uk/fileupload.html

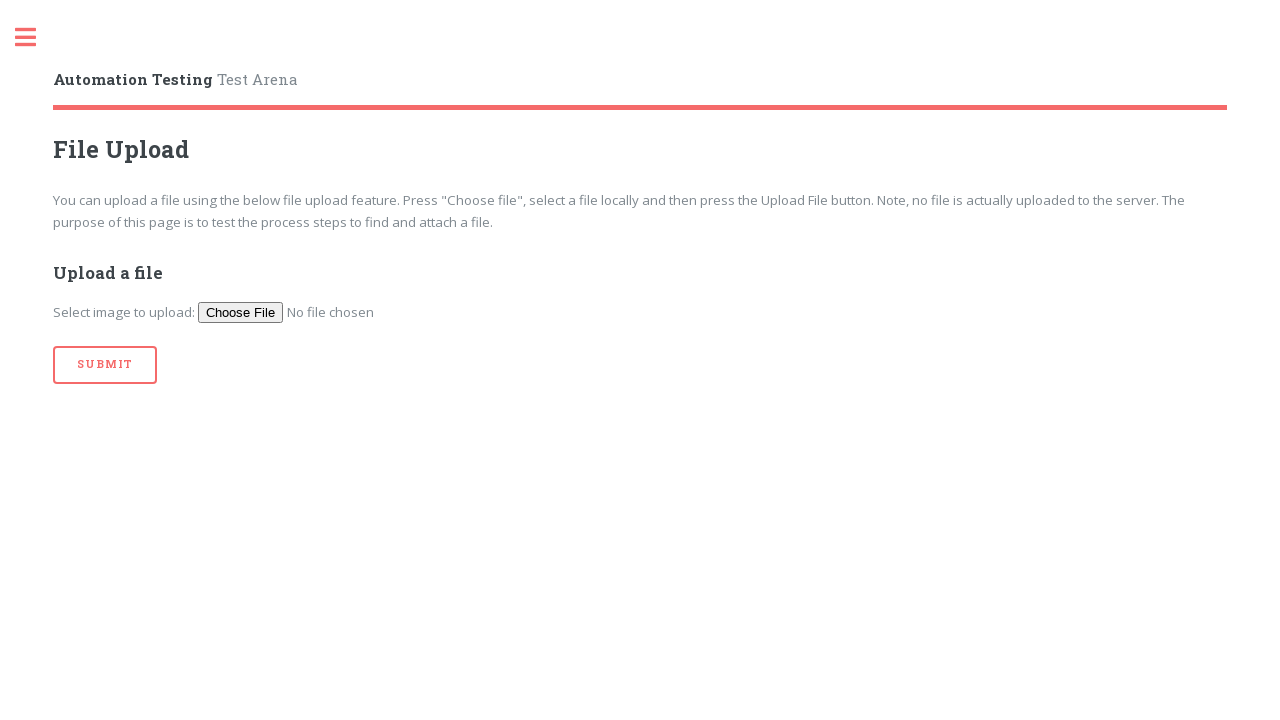

Created temporary test file for upload
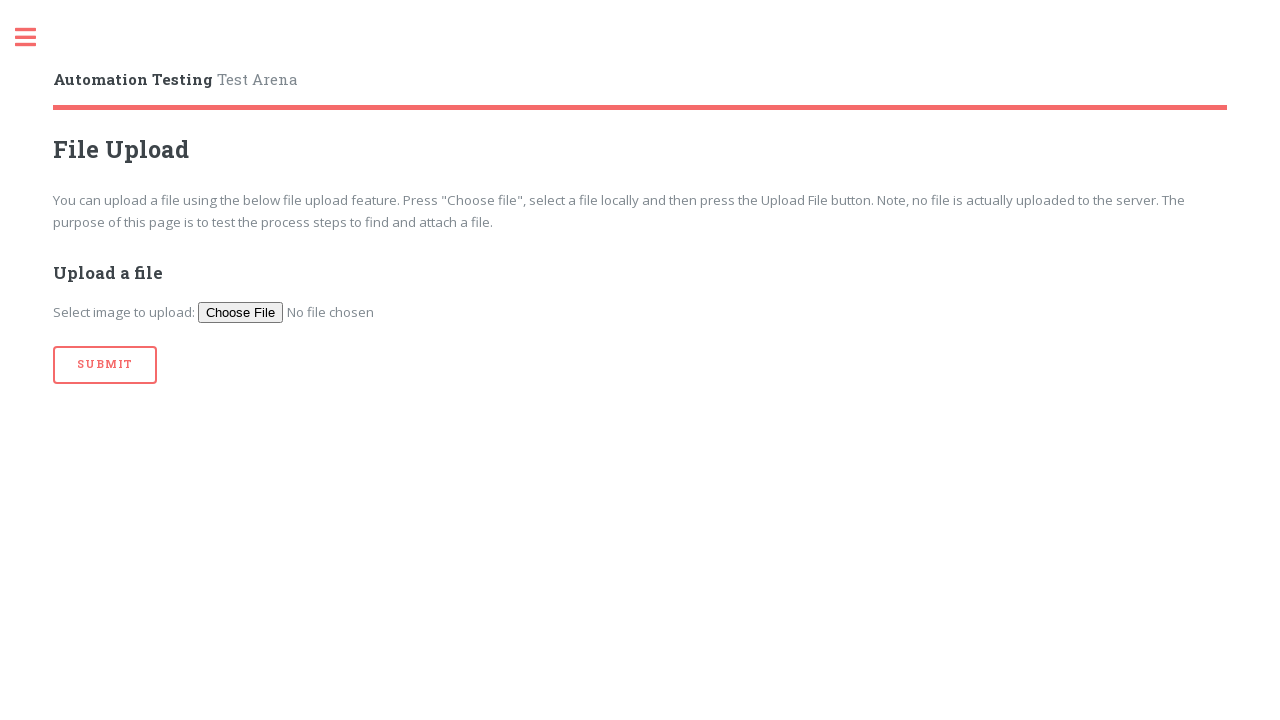

Selected file for upload
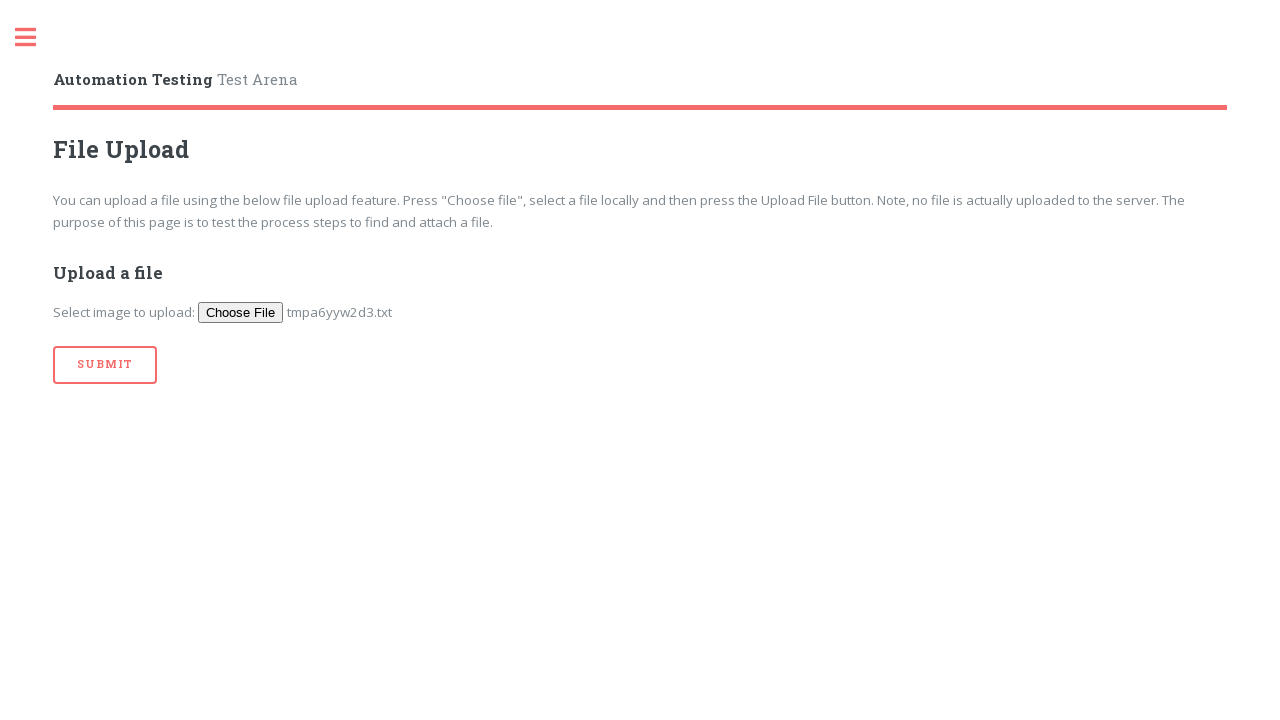

Clicked Submit button to upload file at (105, 365) on internal:role=button[name="Submit"i]
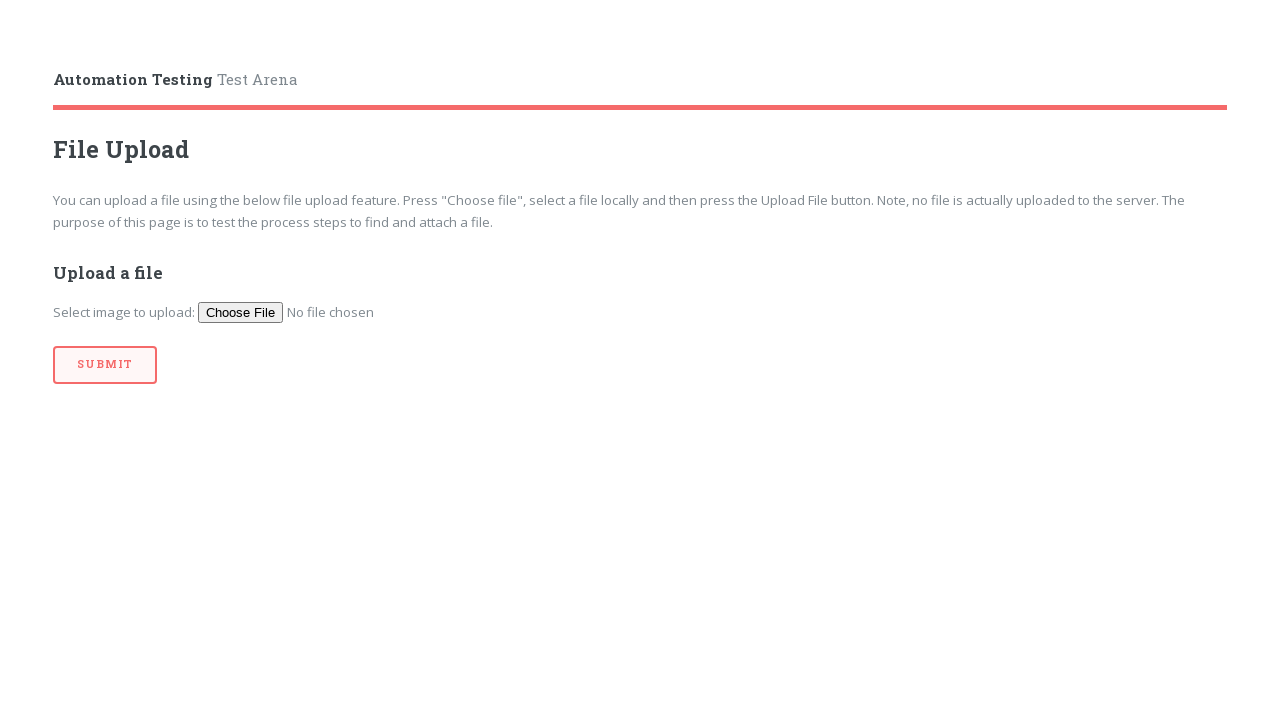

Cleaned up temporary file
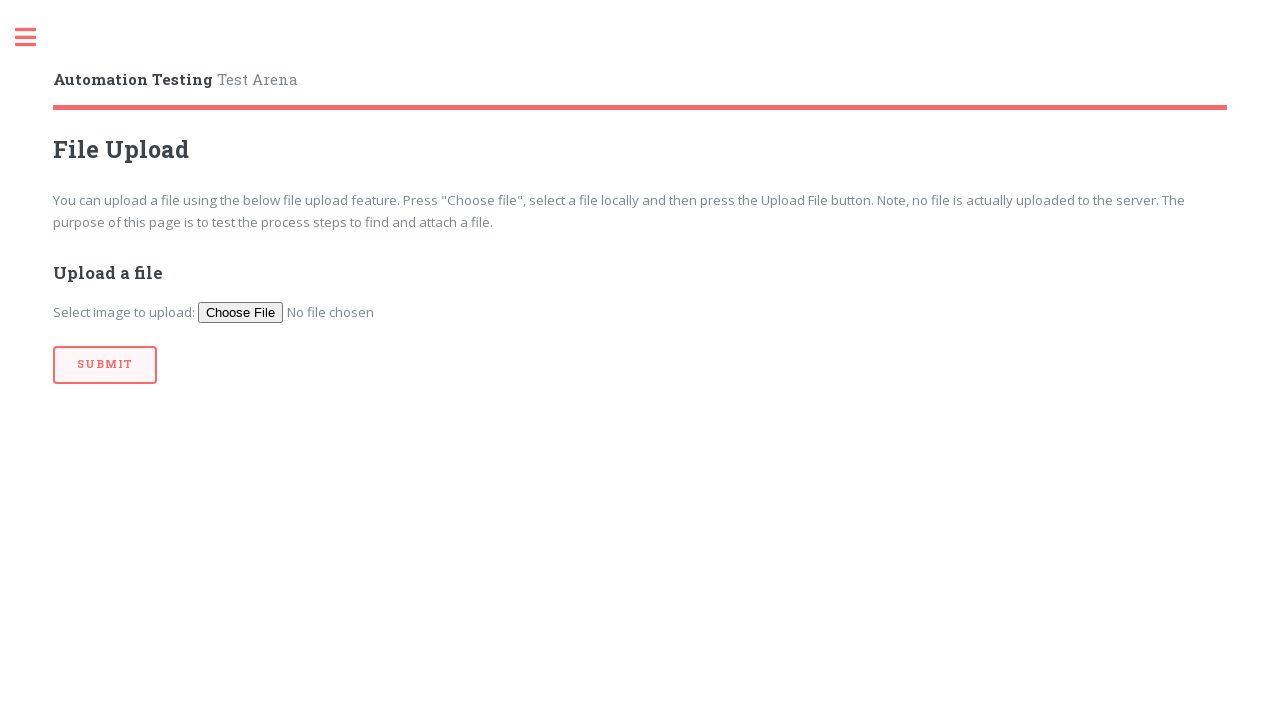

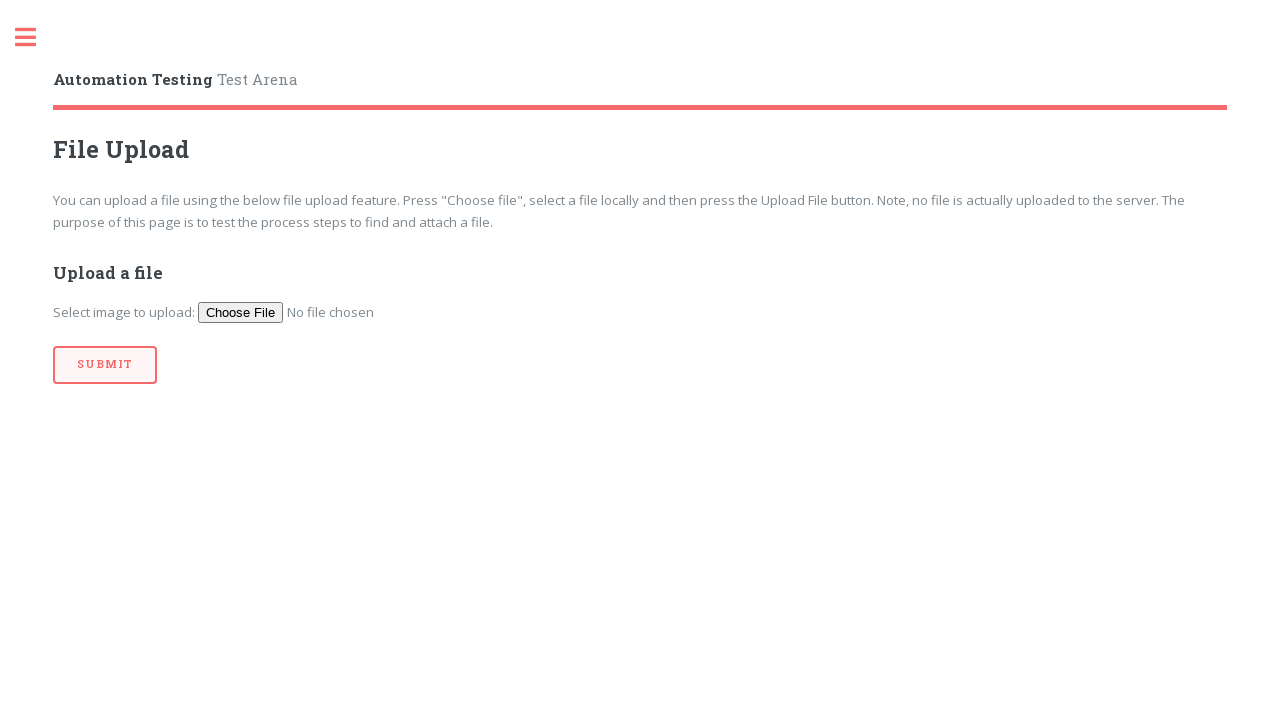